Tests form validation by entering a code, clicking Incluir, then Finalizar with empty fields to verify error handling

Starting URL: https://ciscodeto.github.io/AcodemiaGerenciamento/ymodalidades.html

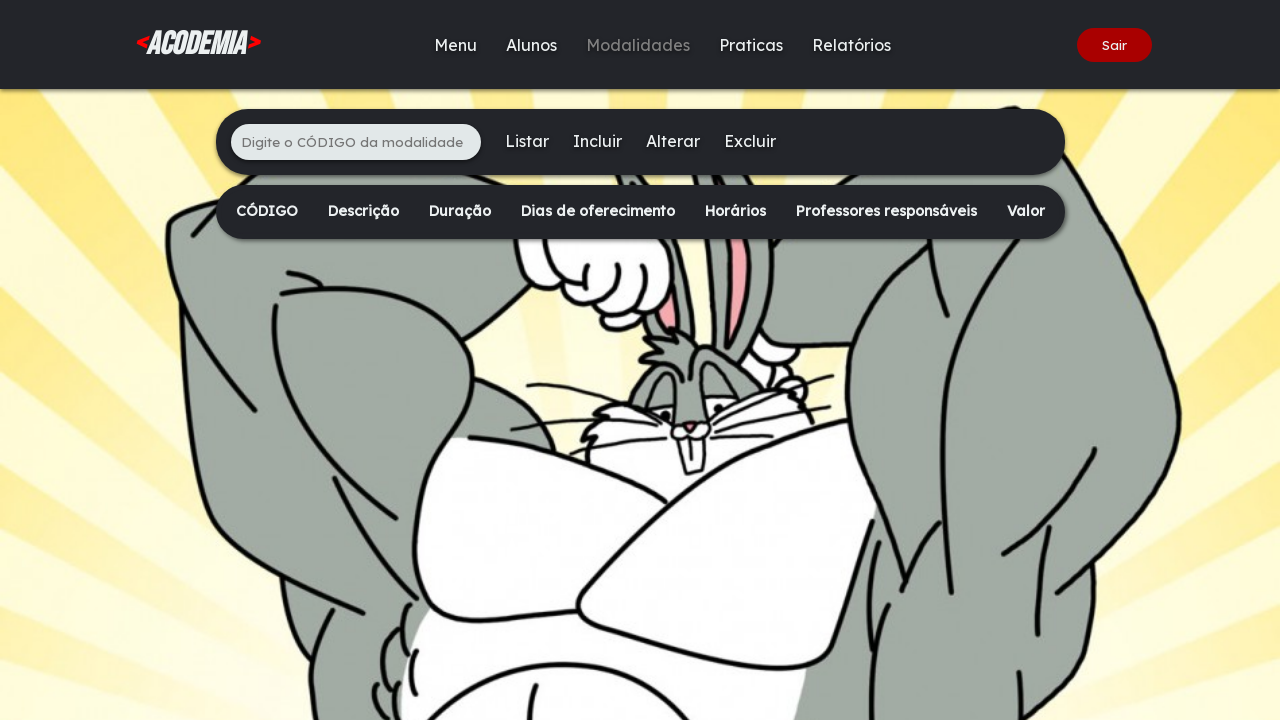

Waited for code input field to load
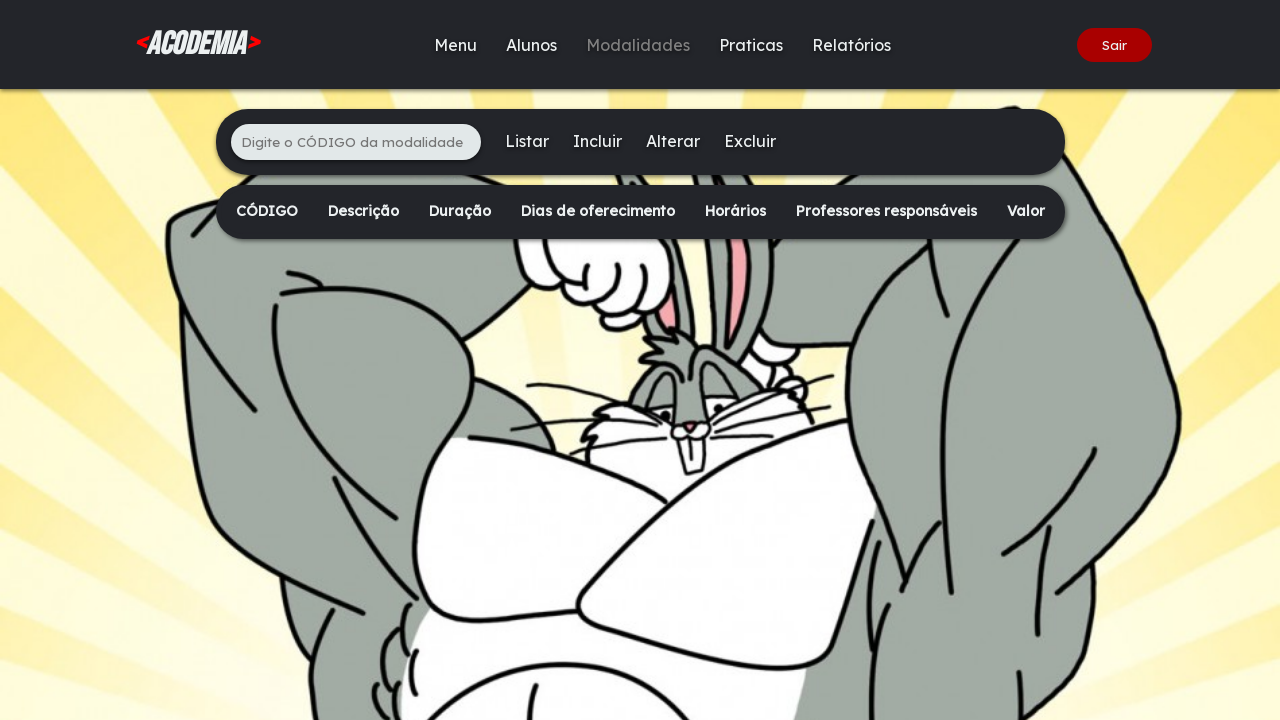

Filled code input field with '-352' on xpath=/html/body/div[2]/main/div[1]/ul/li[1]/input
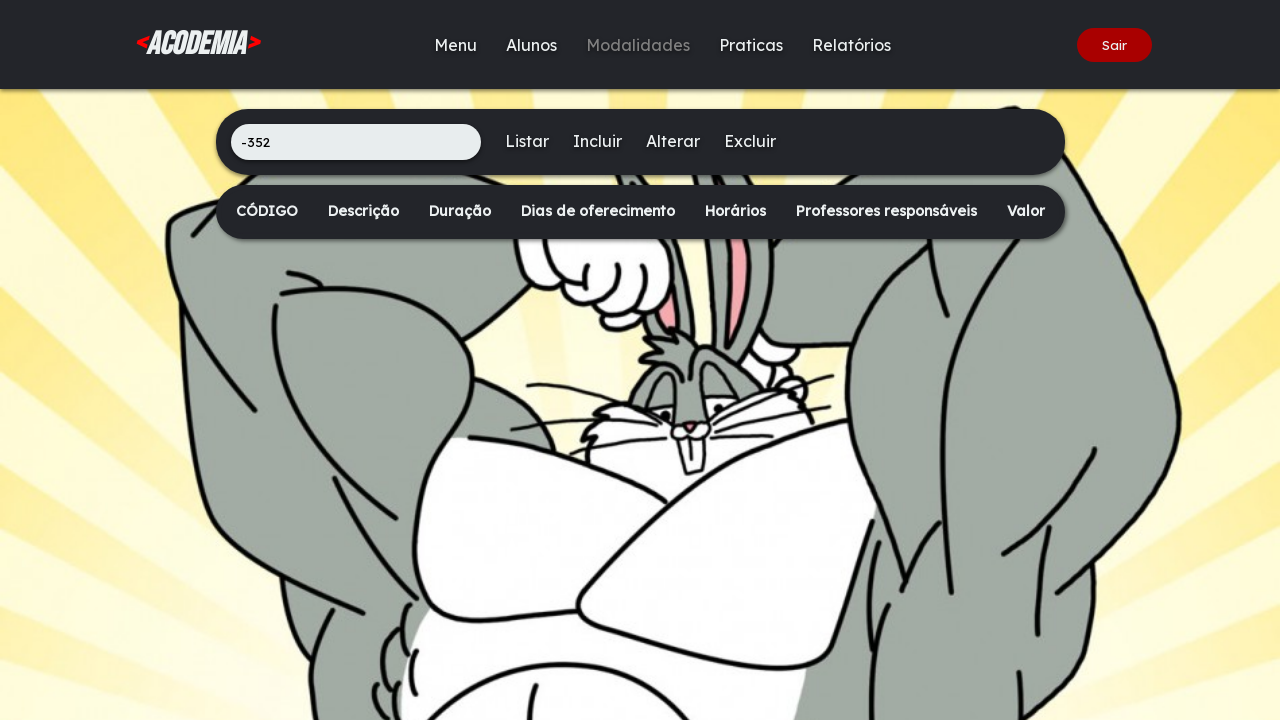

Clicked Incluir button to add the code at (597, 141) on xpath=/html/body/div[2]/main/div[1]/ul/li[3]/a
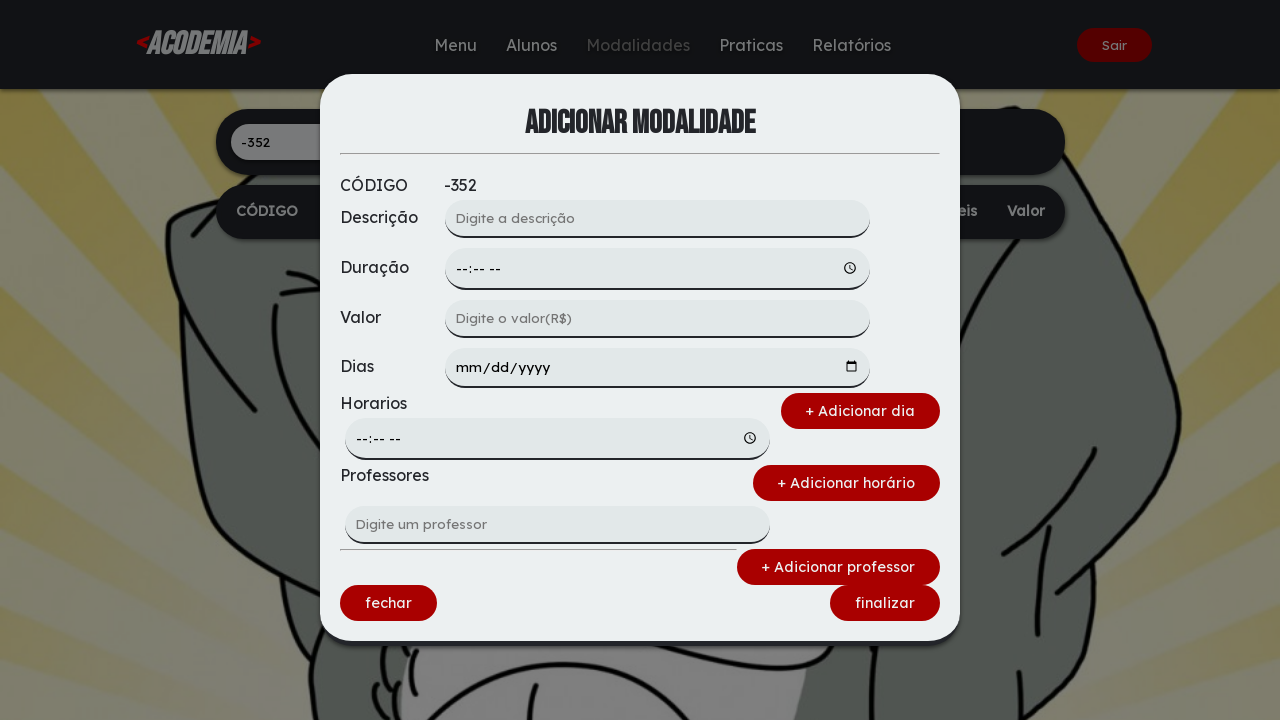

Modal container appeared after clicking Incluir
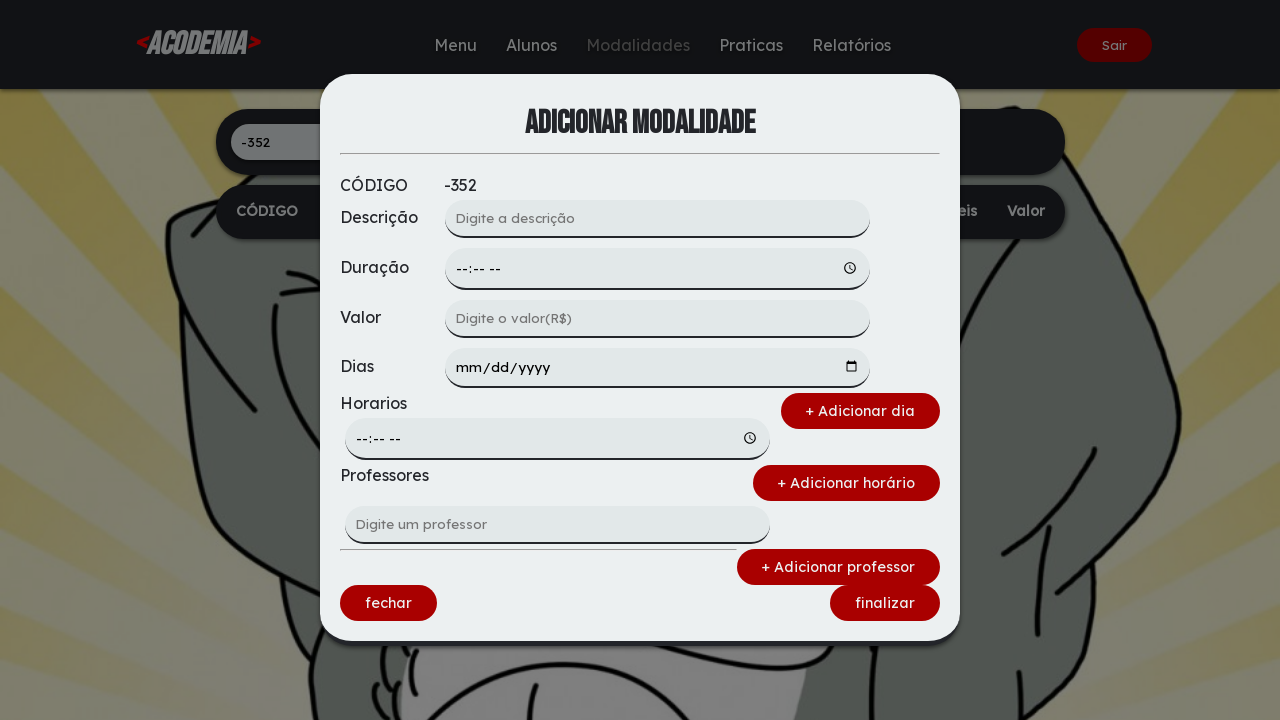

Finalizar button is visible in the modal
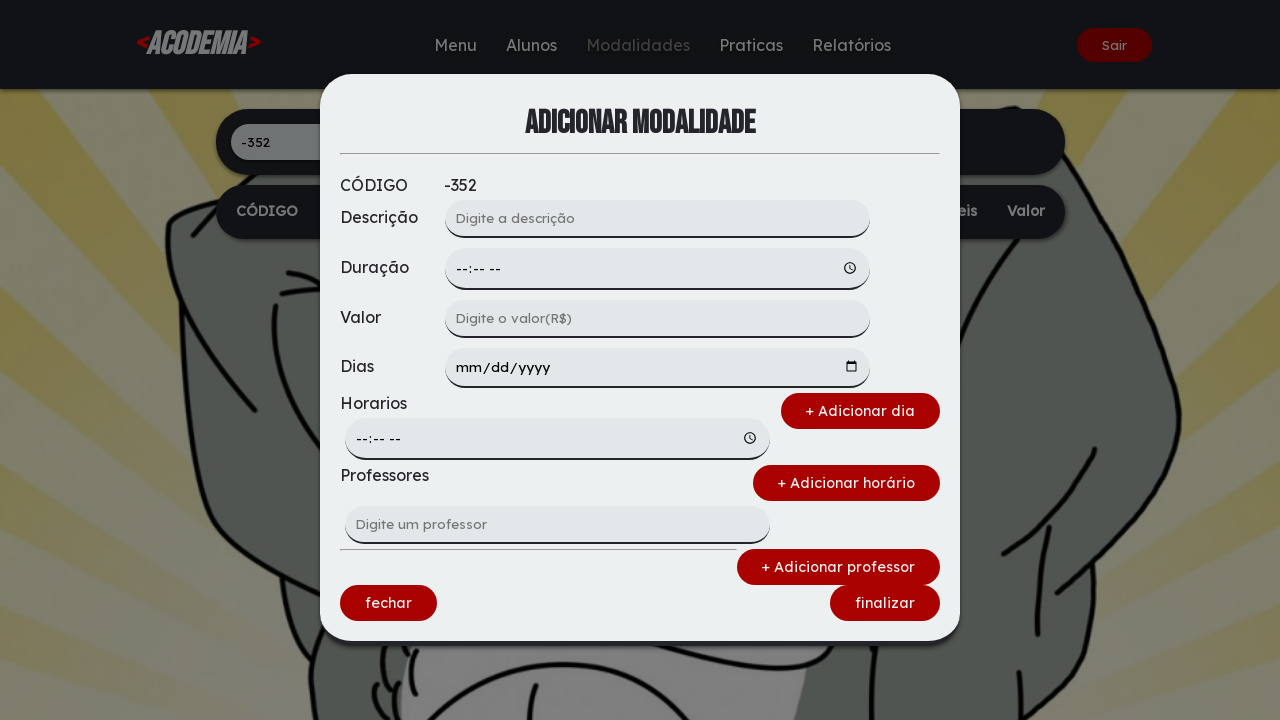

Clicked Finalizar button with empty fields to trigger validation at (885, 603) on xpath=/html/body/div[1]/div/form/div[4]/a[2]
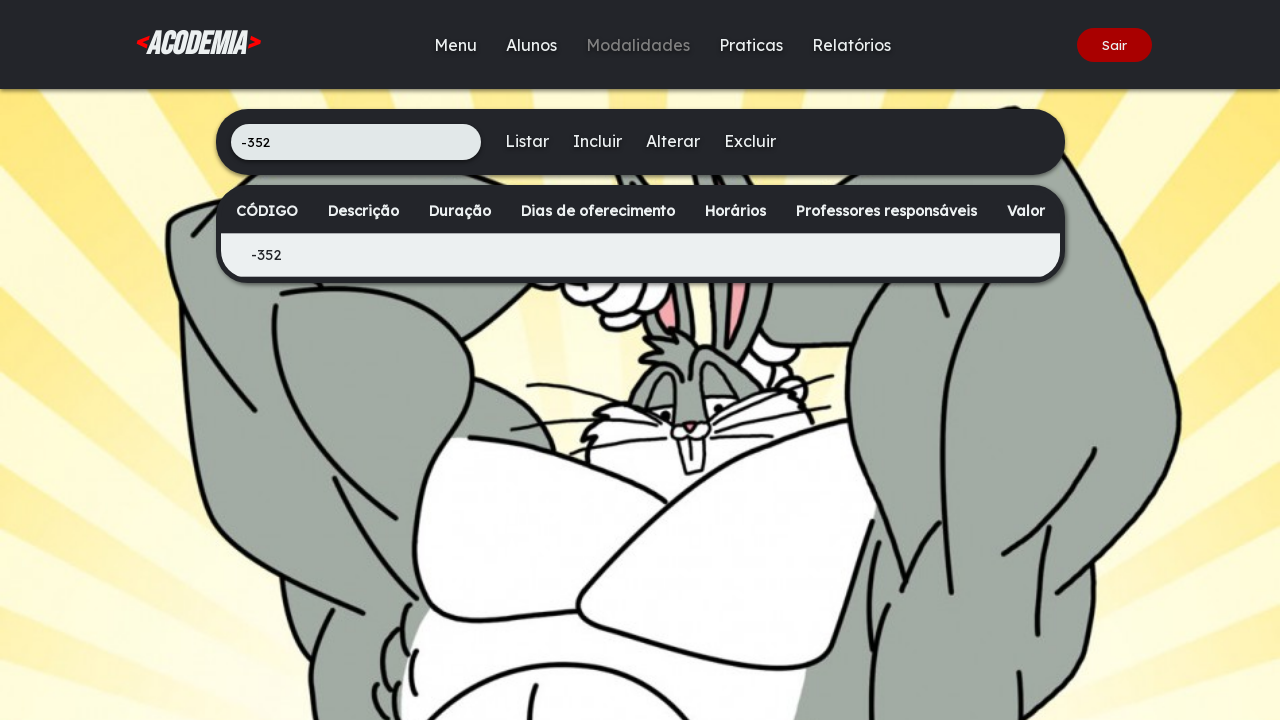

Content table loaded after form submission attempt
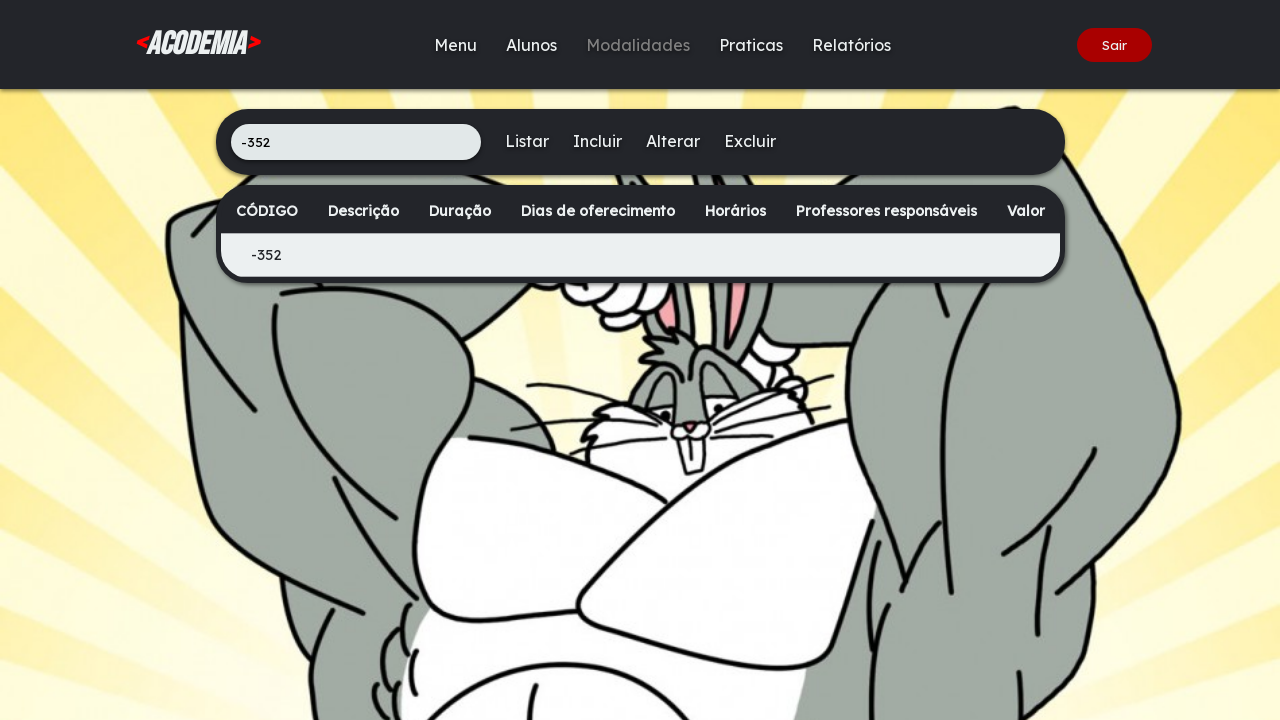

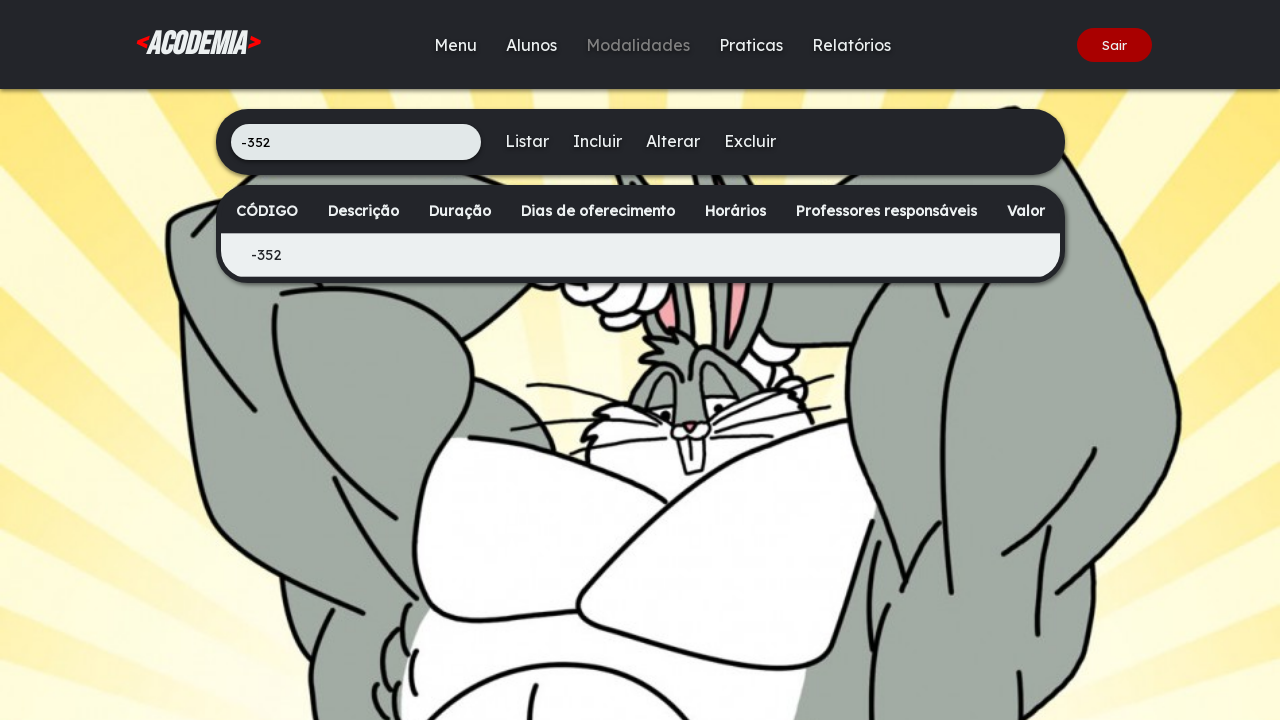